Tests a scroll page form by filling in name and date fields to verify form input functionality

Starting URL: https://formy-project.herokuapp.com/scroll

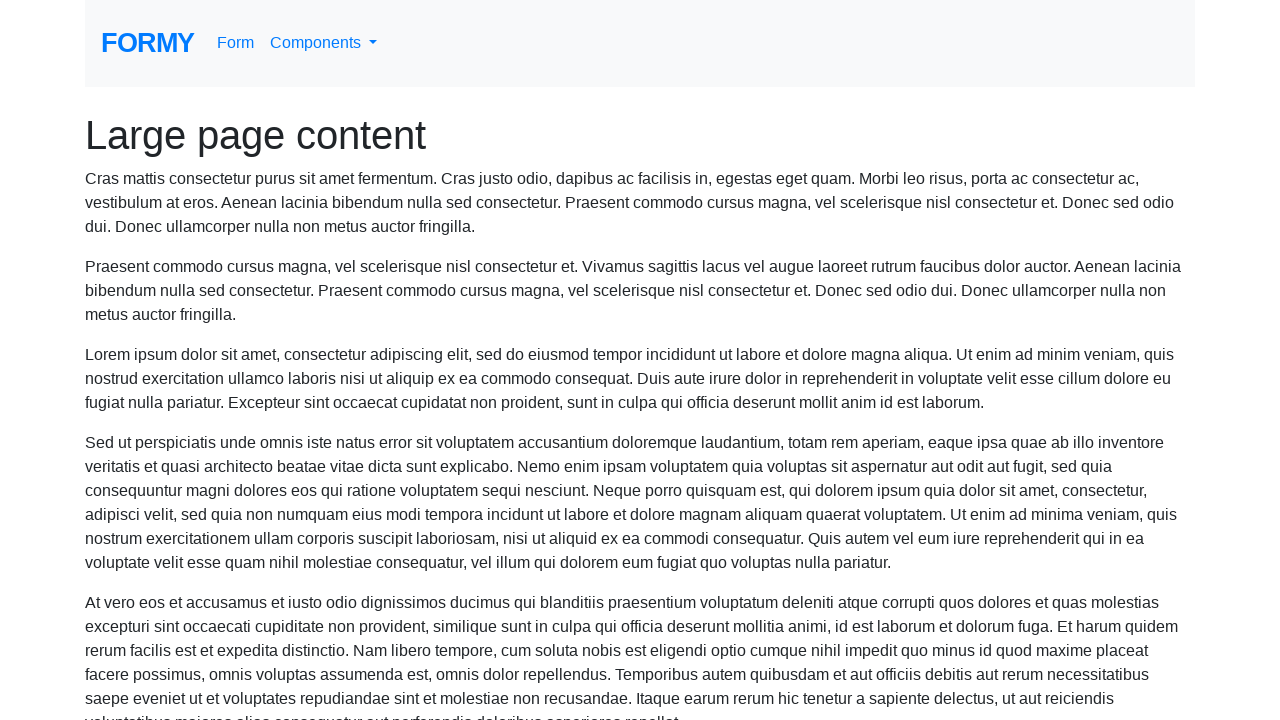

Filled name field with 'Akanksha' on #name
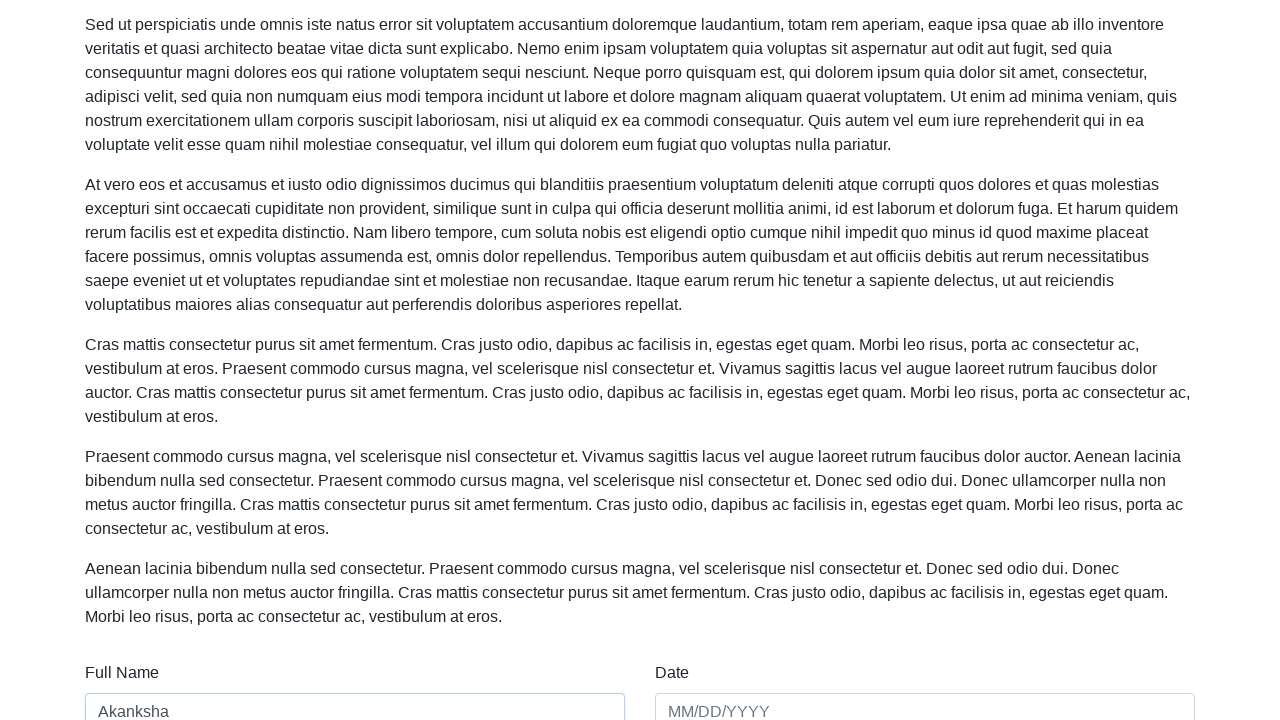

Filled date field with '04/08/2019' on #date
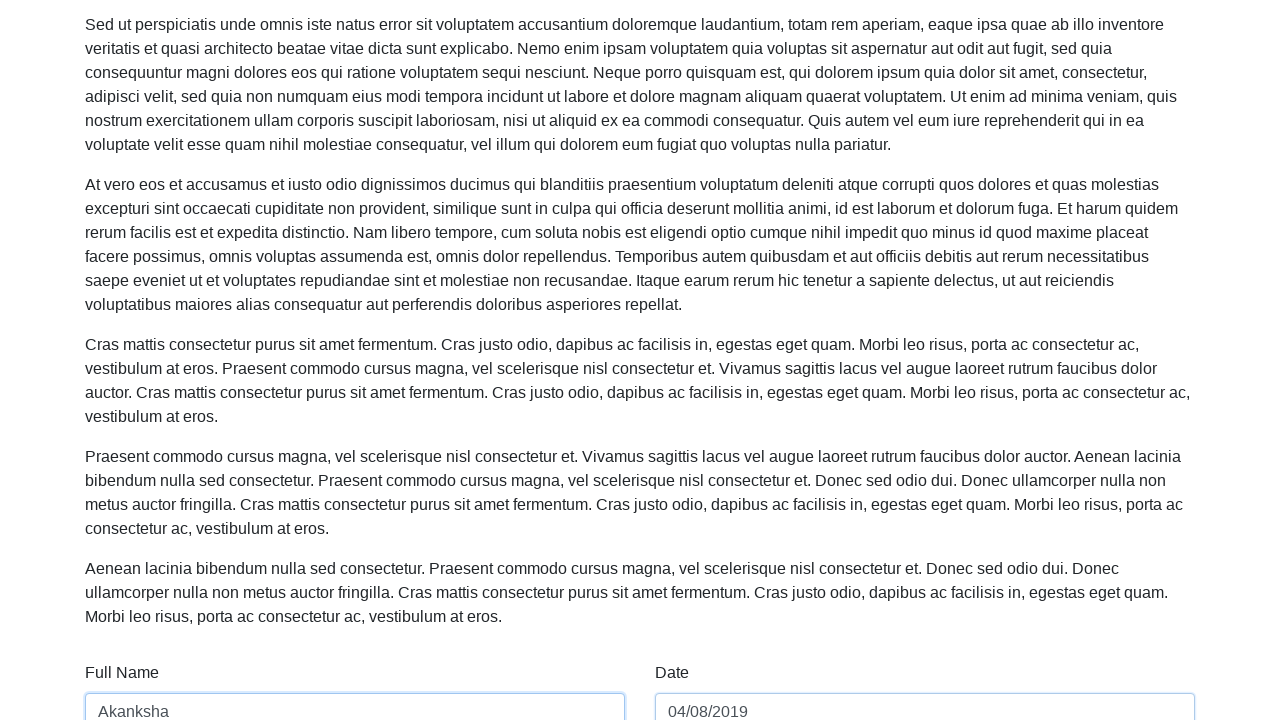

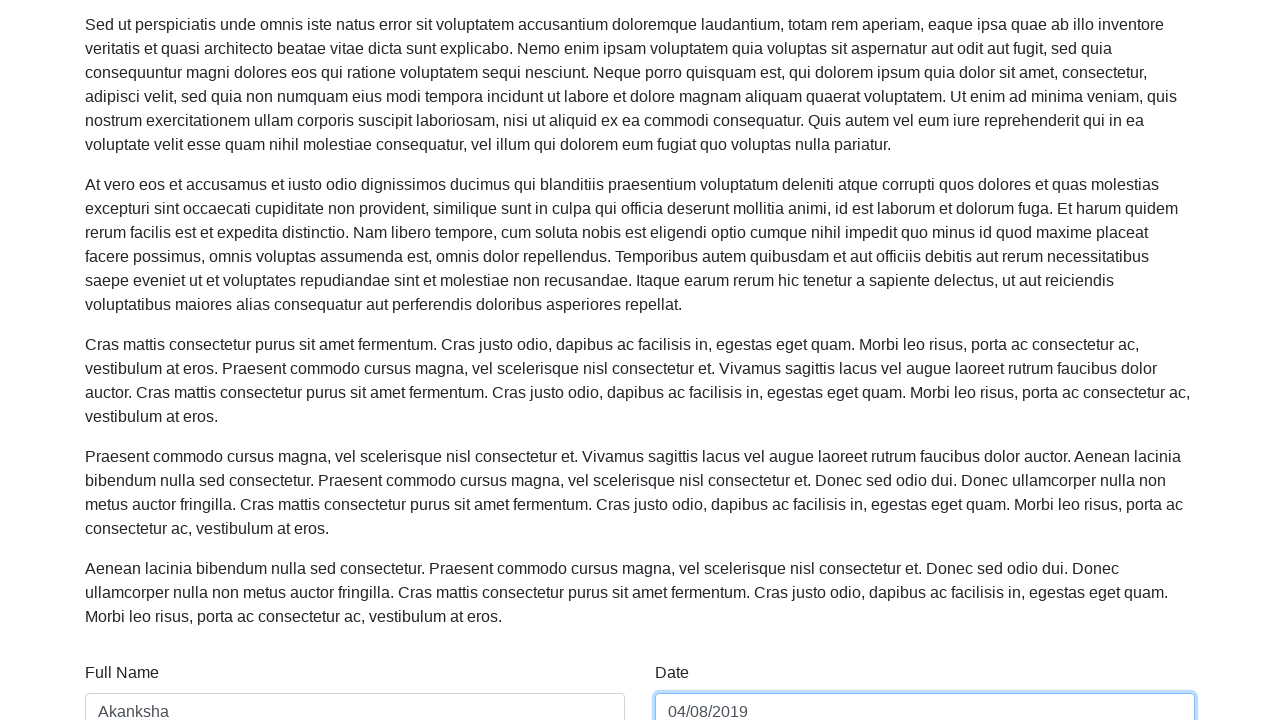